Tests a math challenge form by reading a value from the page, calculating a mathematical expression (log of absolute value of 12*sin(x)), filling in the answer, selecting a checkbox and radio button, then submitting and verifying the success alert.

Starting URL: http://suninjuly.github.io/math.html

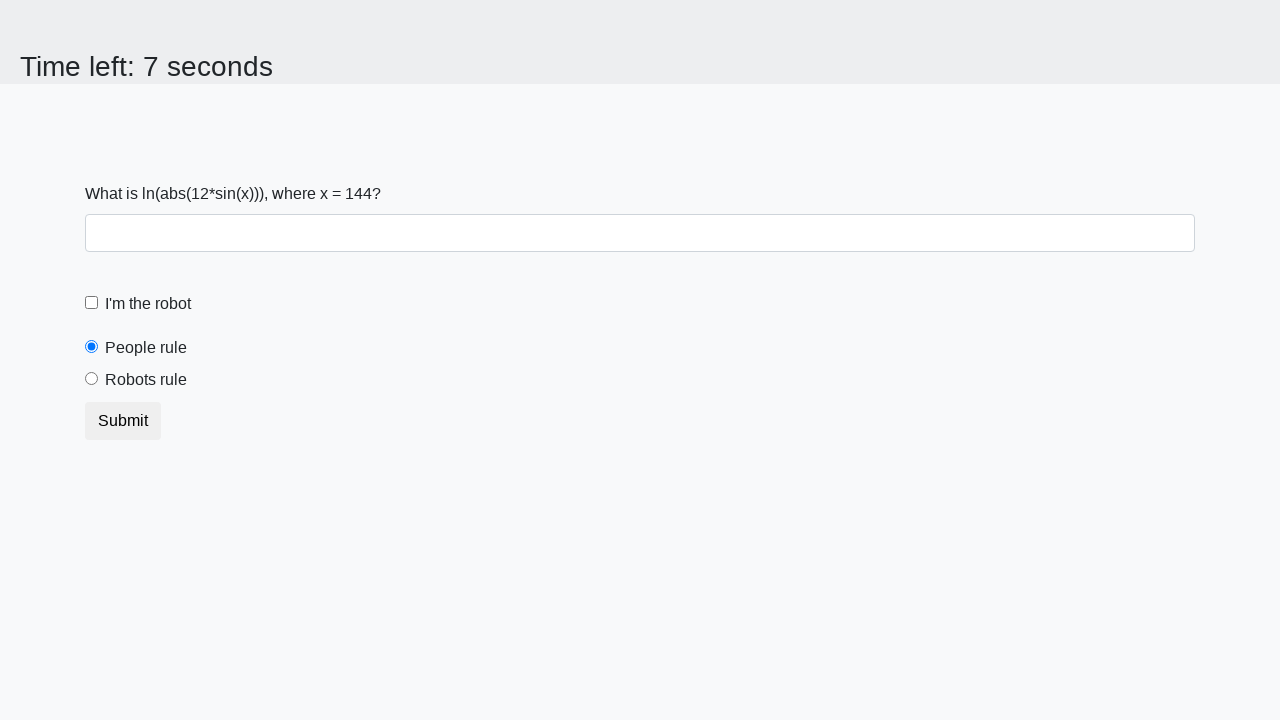

Retrieved the x value from the page
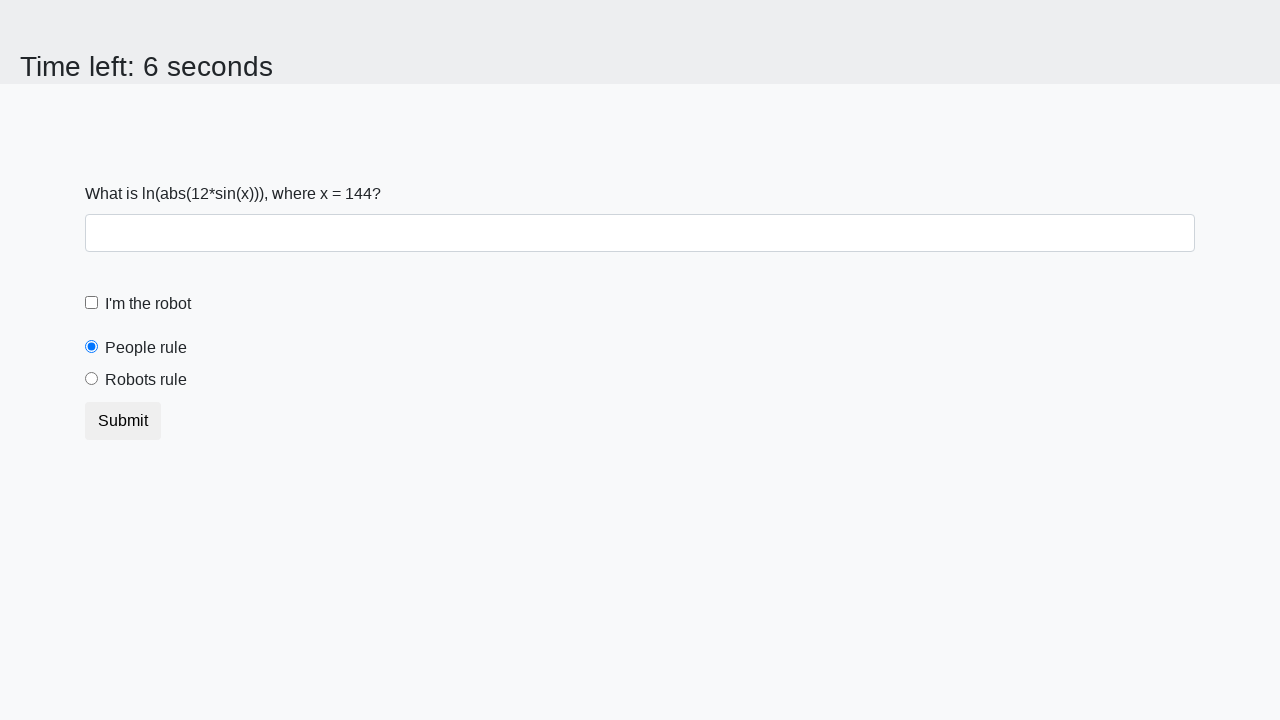

Calculated mathematical expression: log(abs(12*sin(144))) = 1.7736394770599349
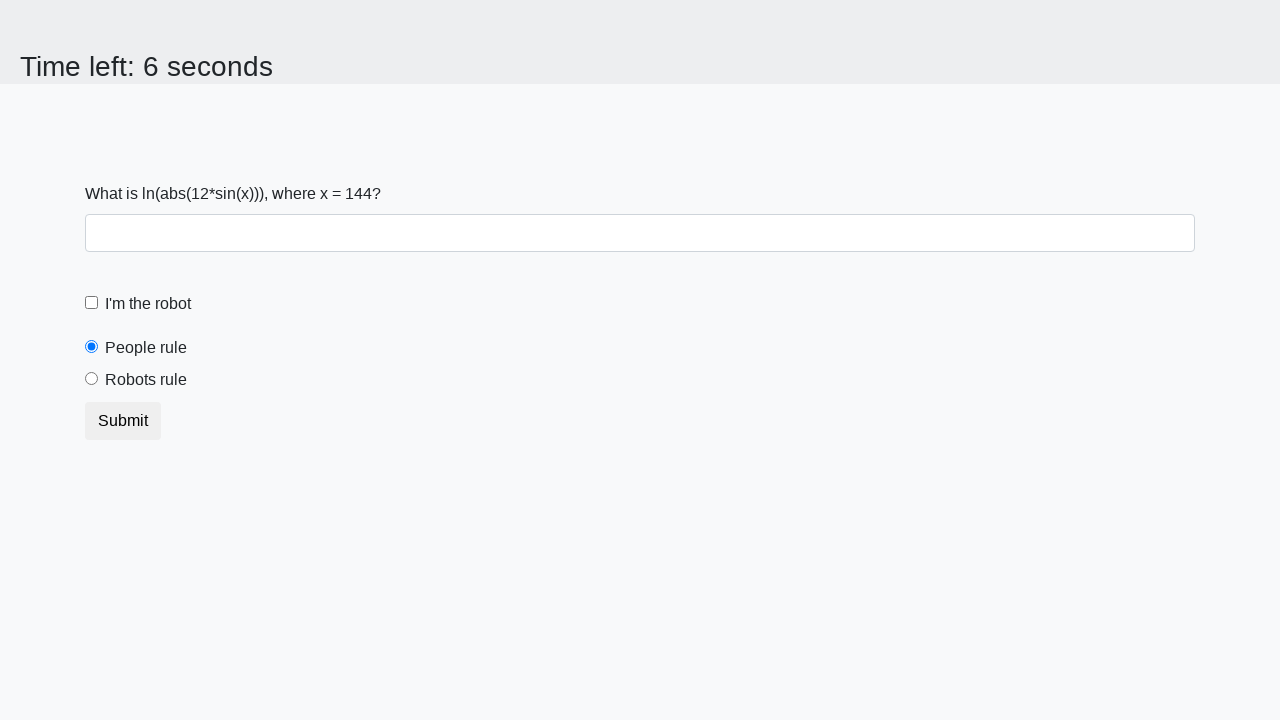

Filled answer field with calculated result: 1.7736394770599349 on #answer
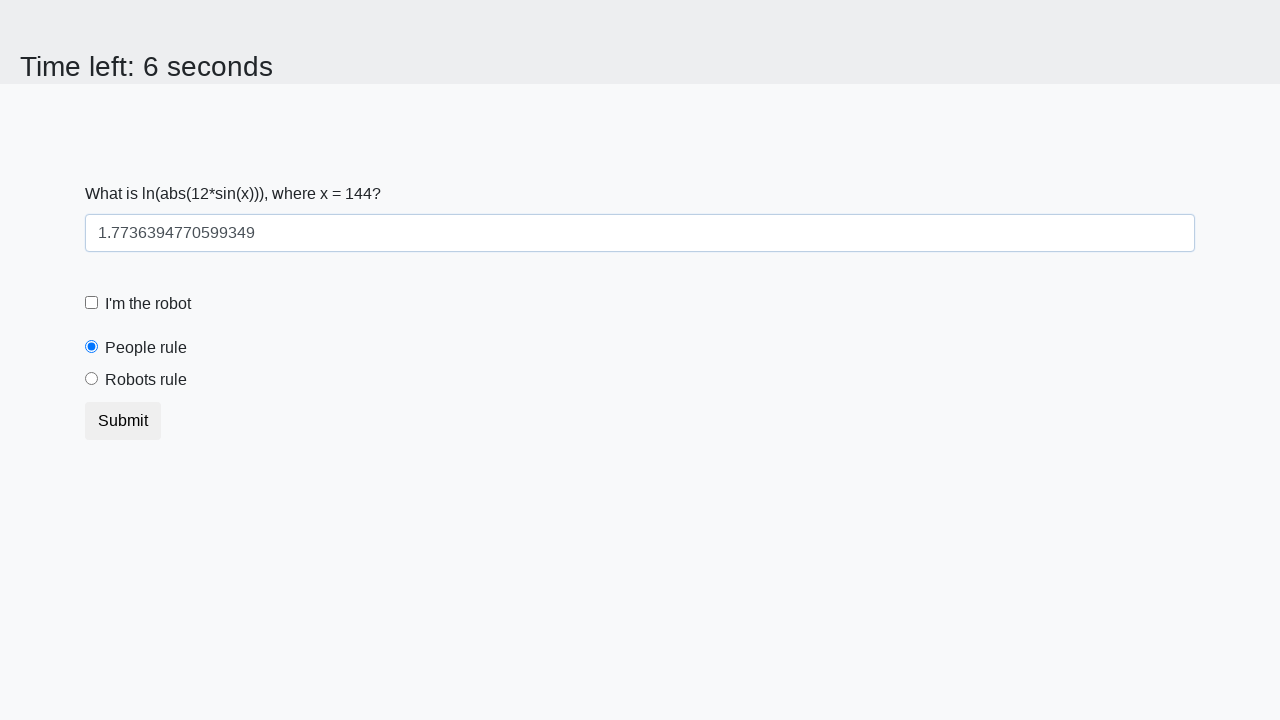

Clicked the robot checkbox at (92, 303) on #robotCheckbox
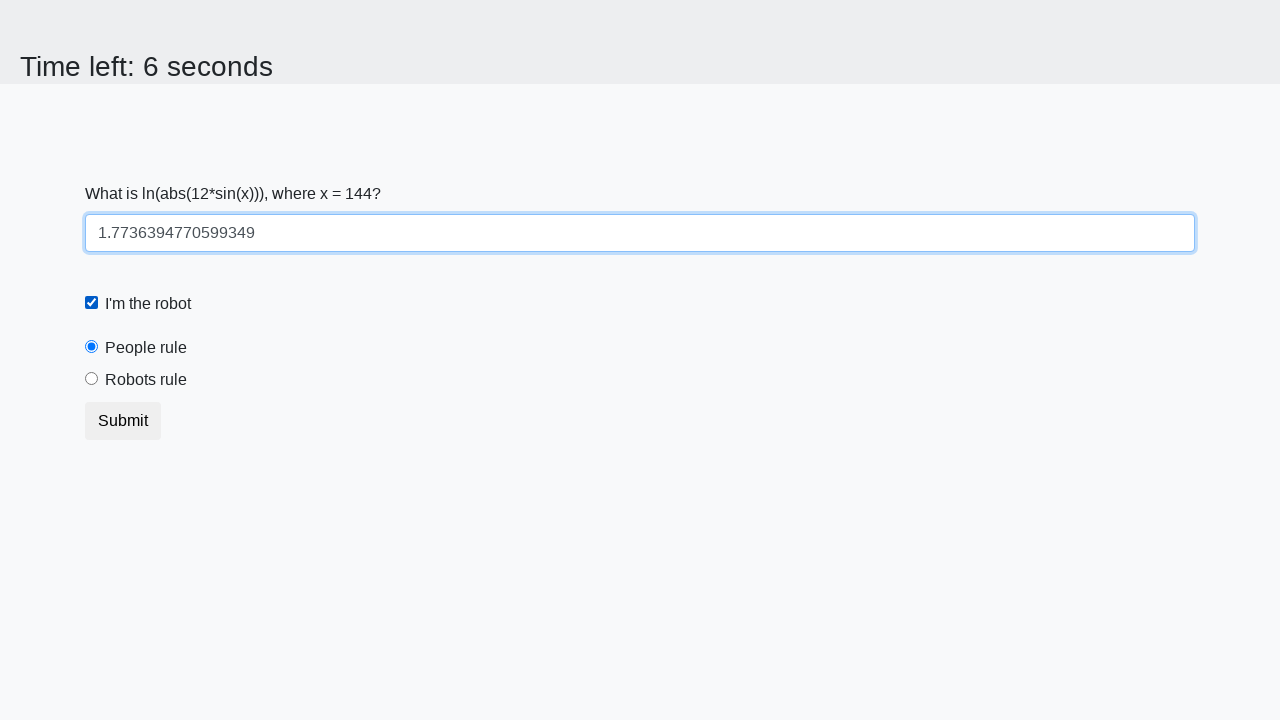

Clicked the 'robots rule' radio button at (92, 379) on #robotsRule
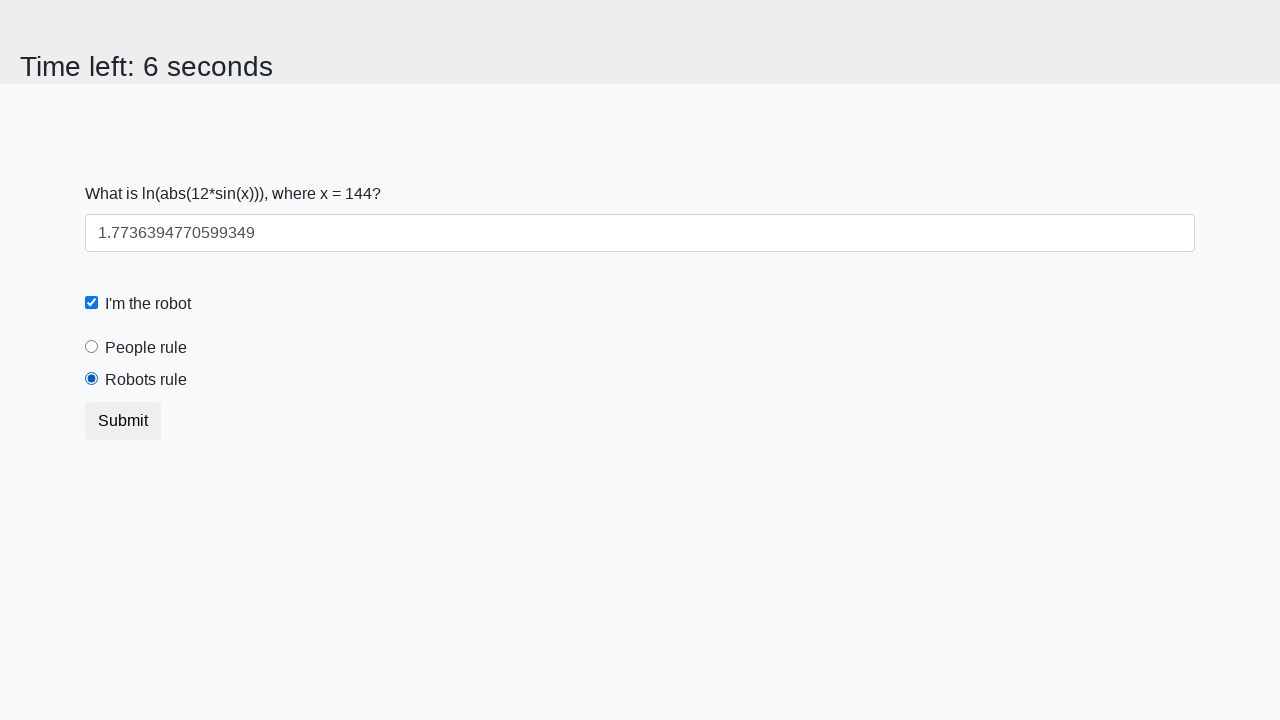

Clicked the submit button at (123, 421) on button.btn
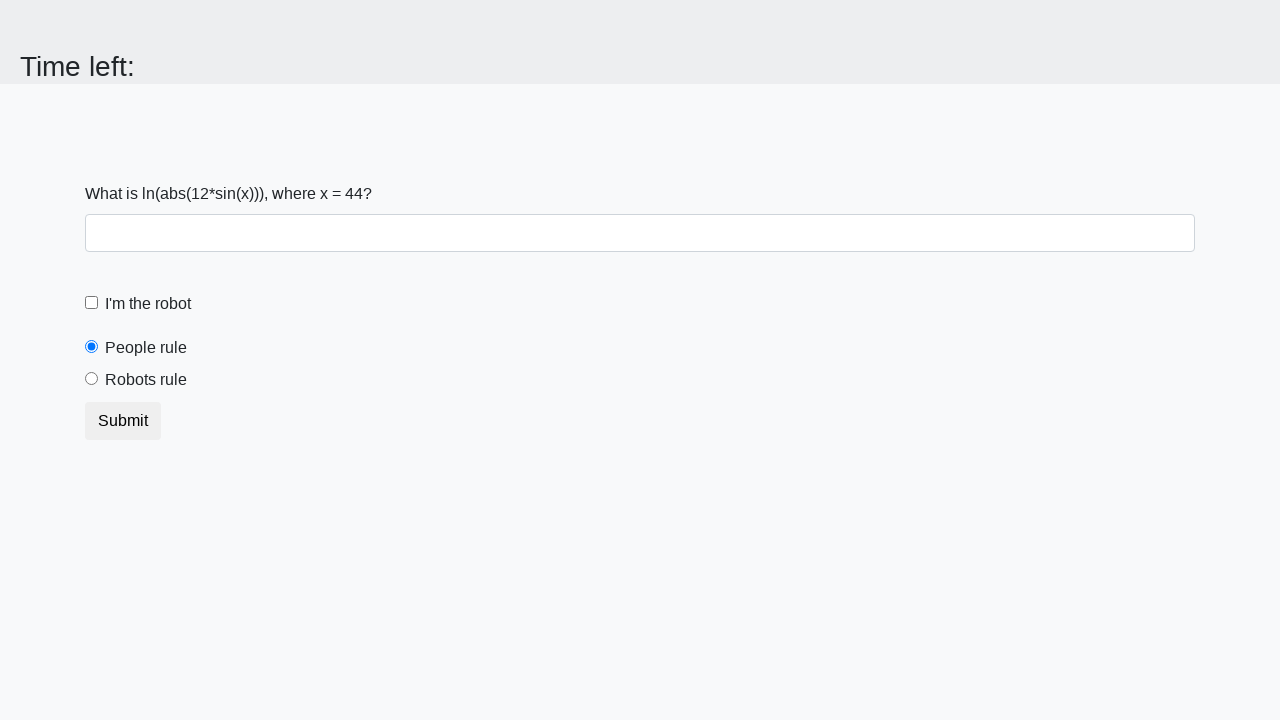

Set up alert handler to accept dialogs
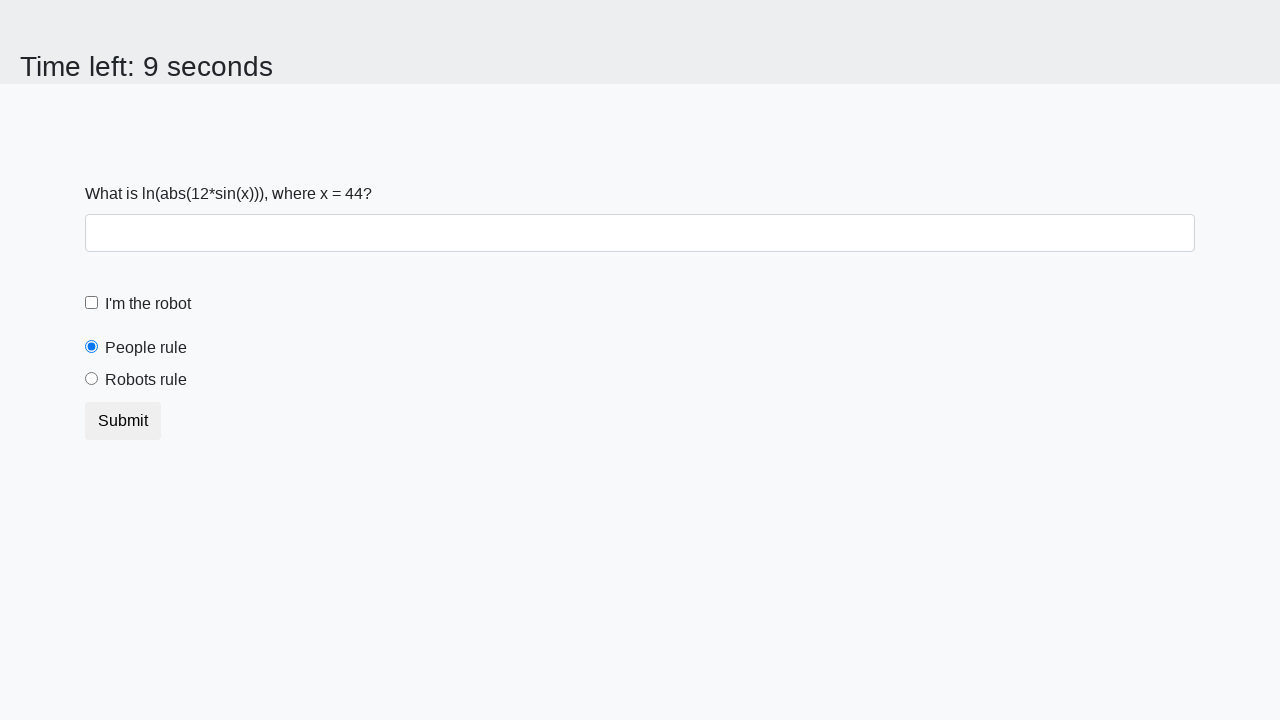

Waited for alert processing to complete
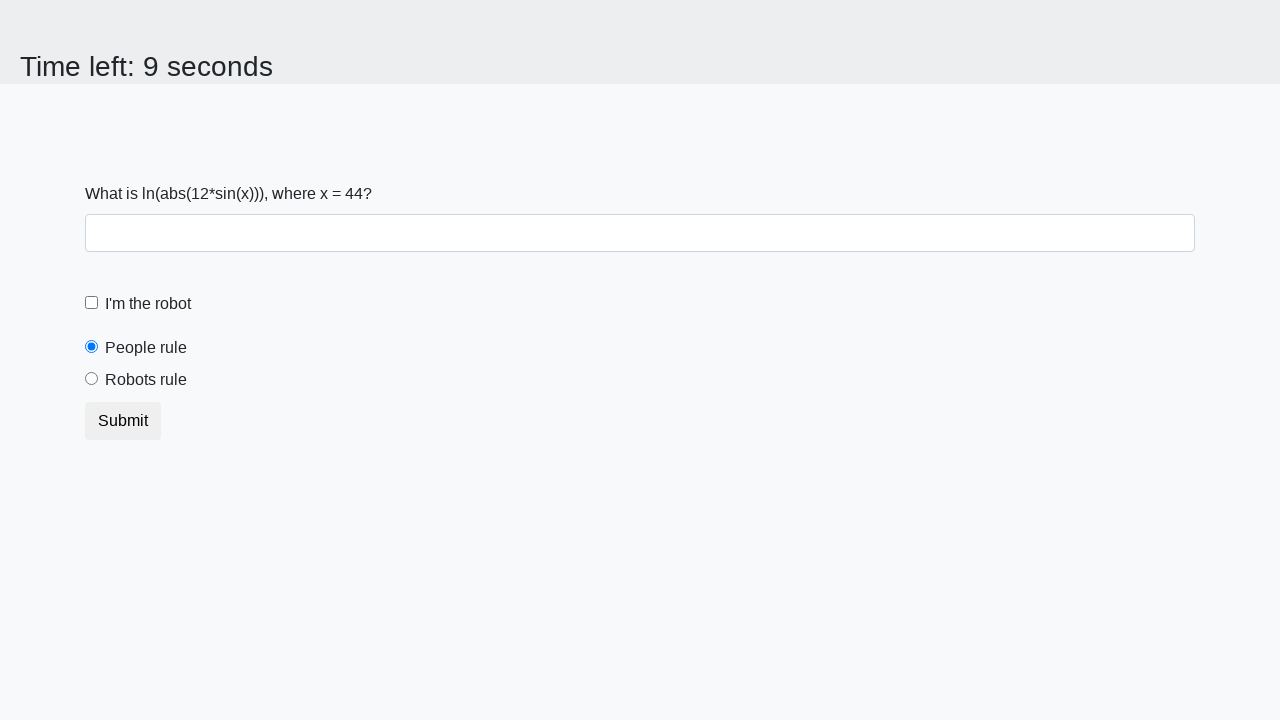

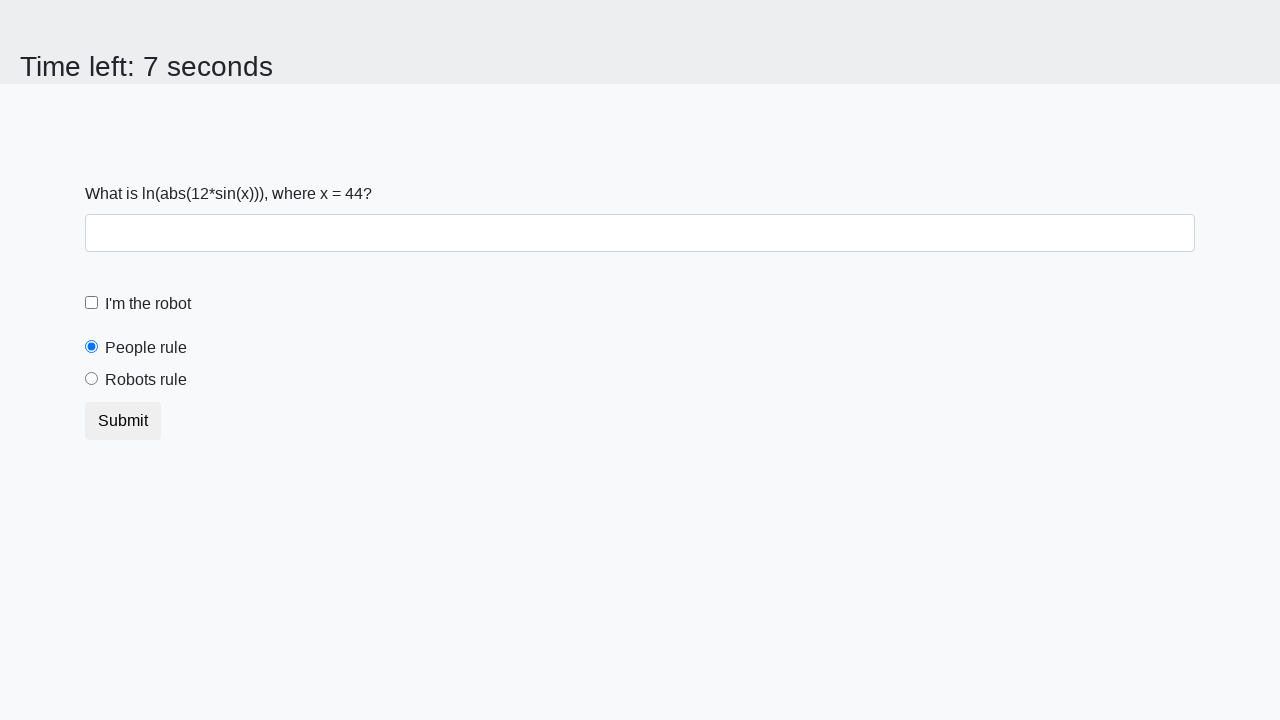